Navigates to Mercury Travels website and verifies that links are present on the page, checking for both visible and hidden link elements.

Starting URL: https://www.mercurytravels.co.in/

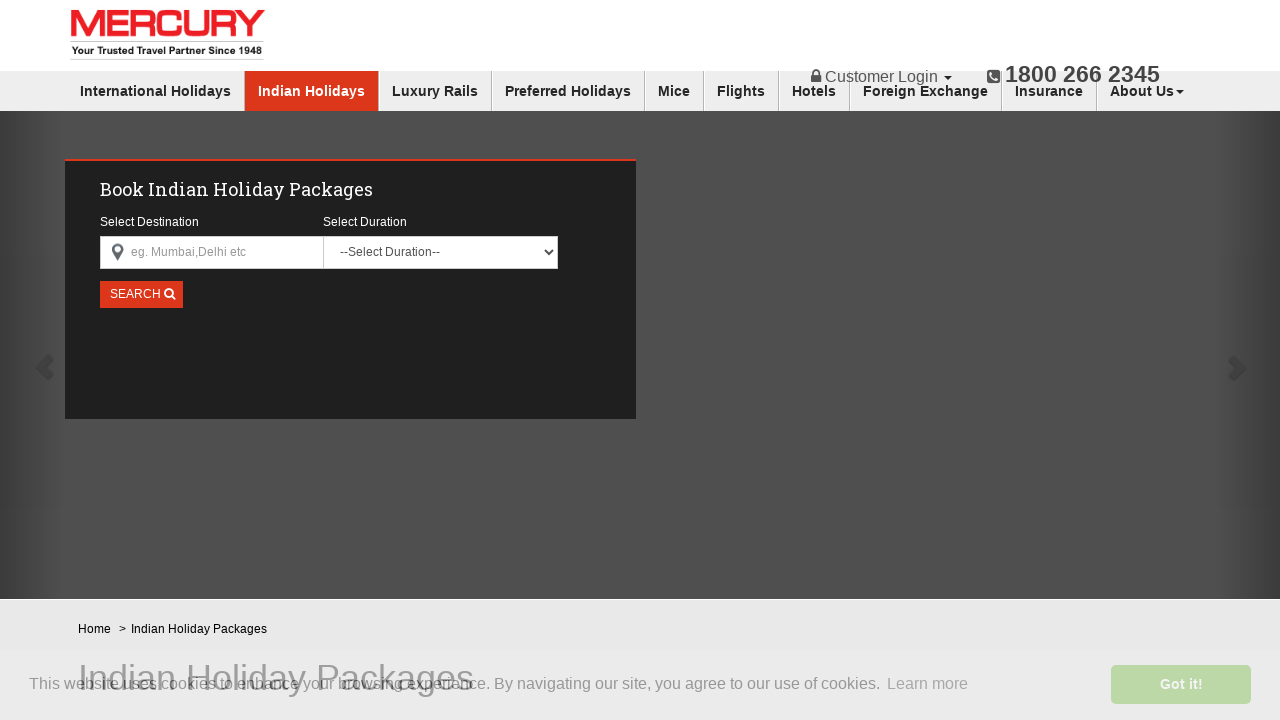

Navigated to Mercury Travels website
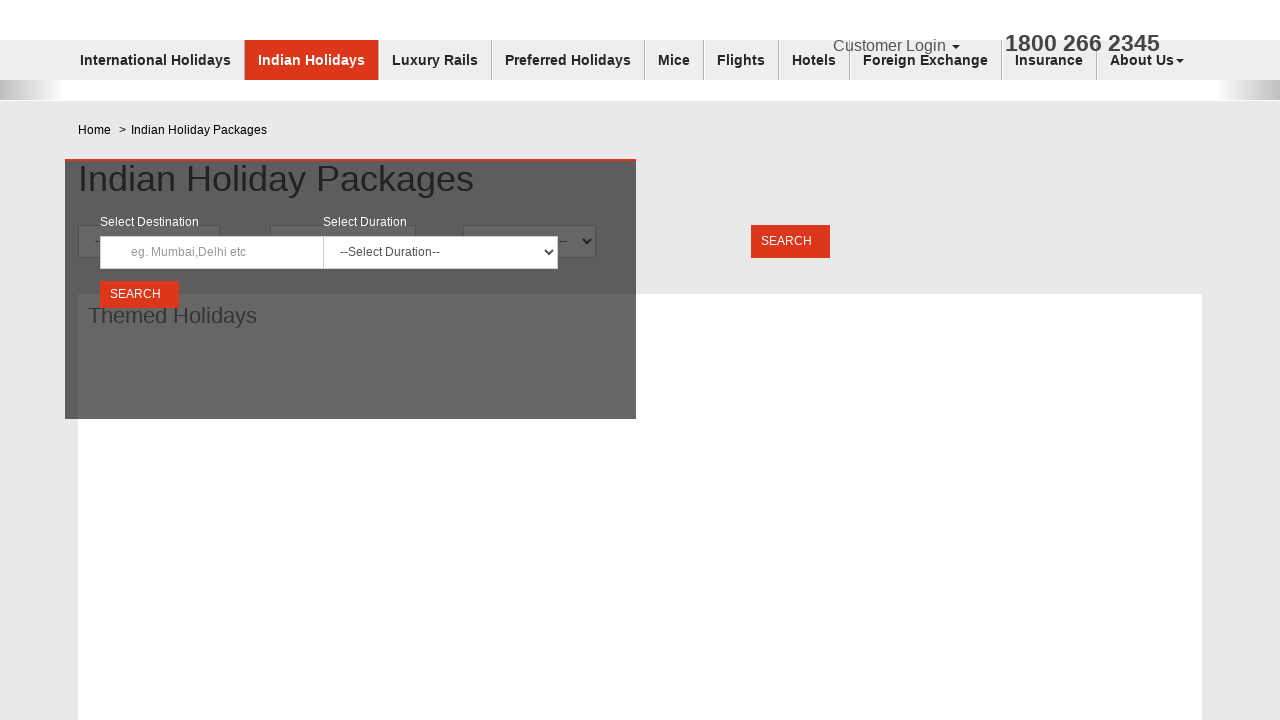

Page loaded and link selector found
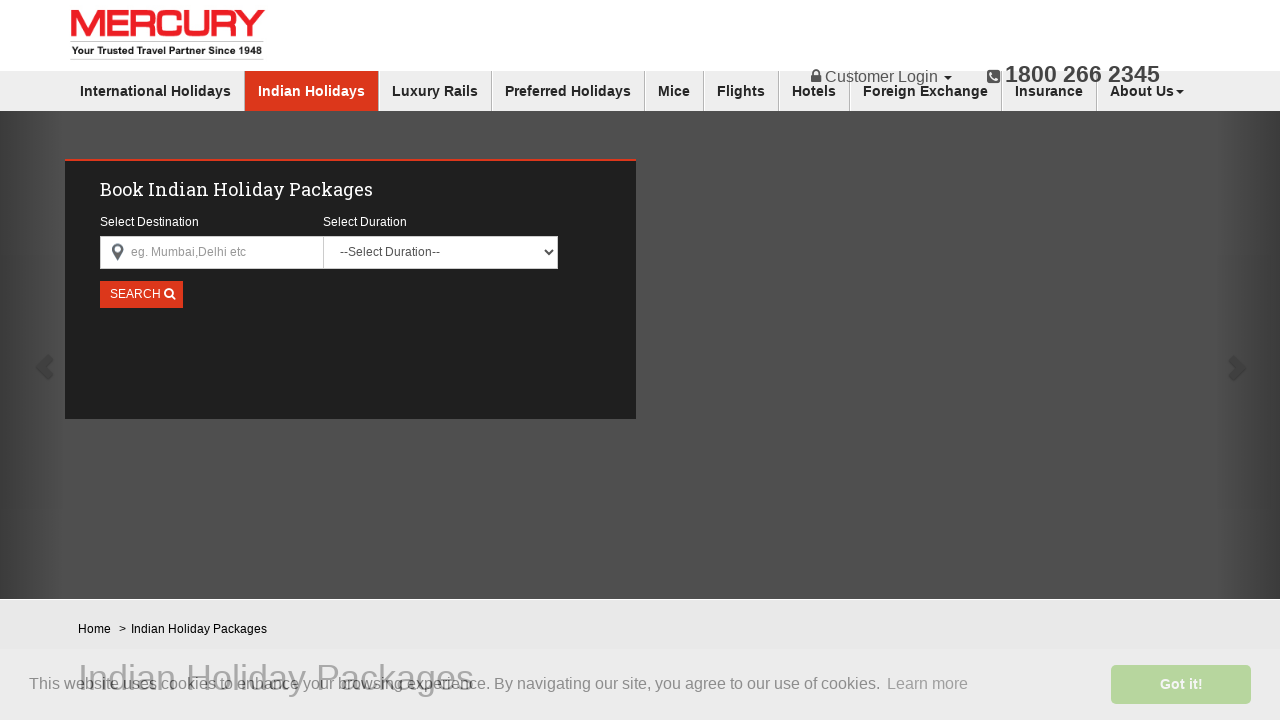

Located all links on page - total count: 102
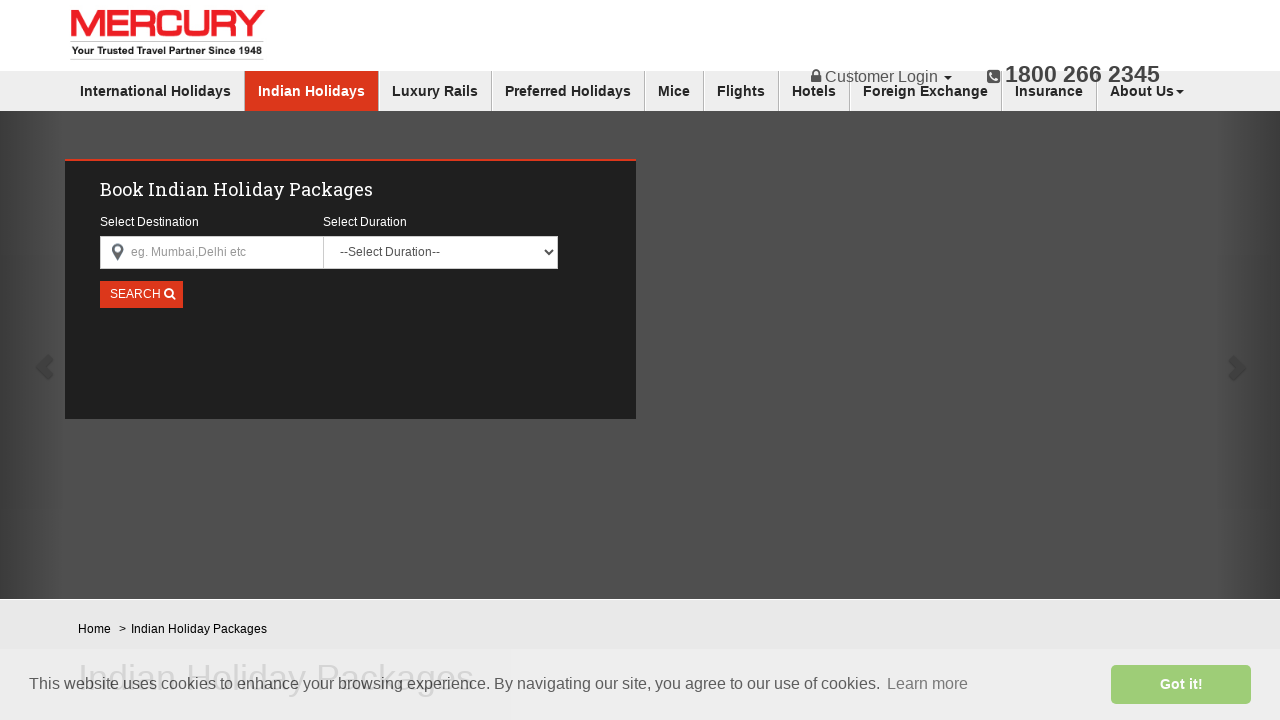

Verified that links are present on the page
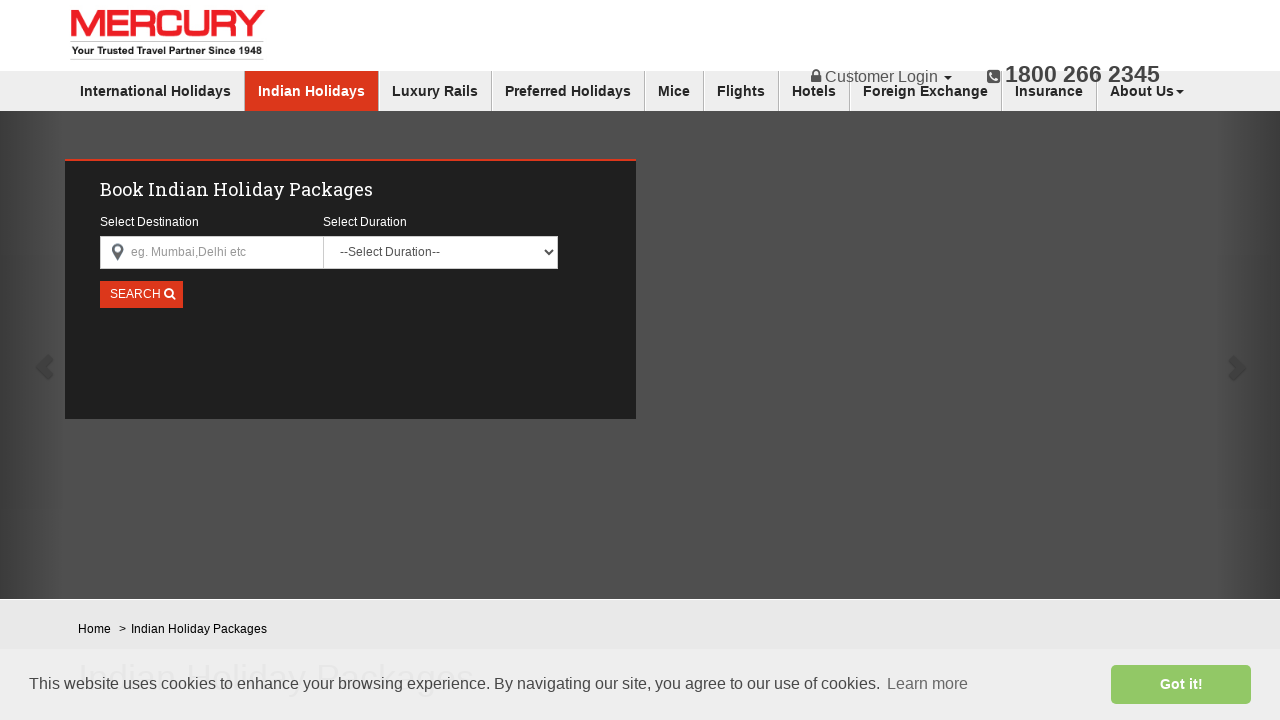

Located visible links on page - total count: 68
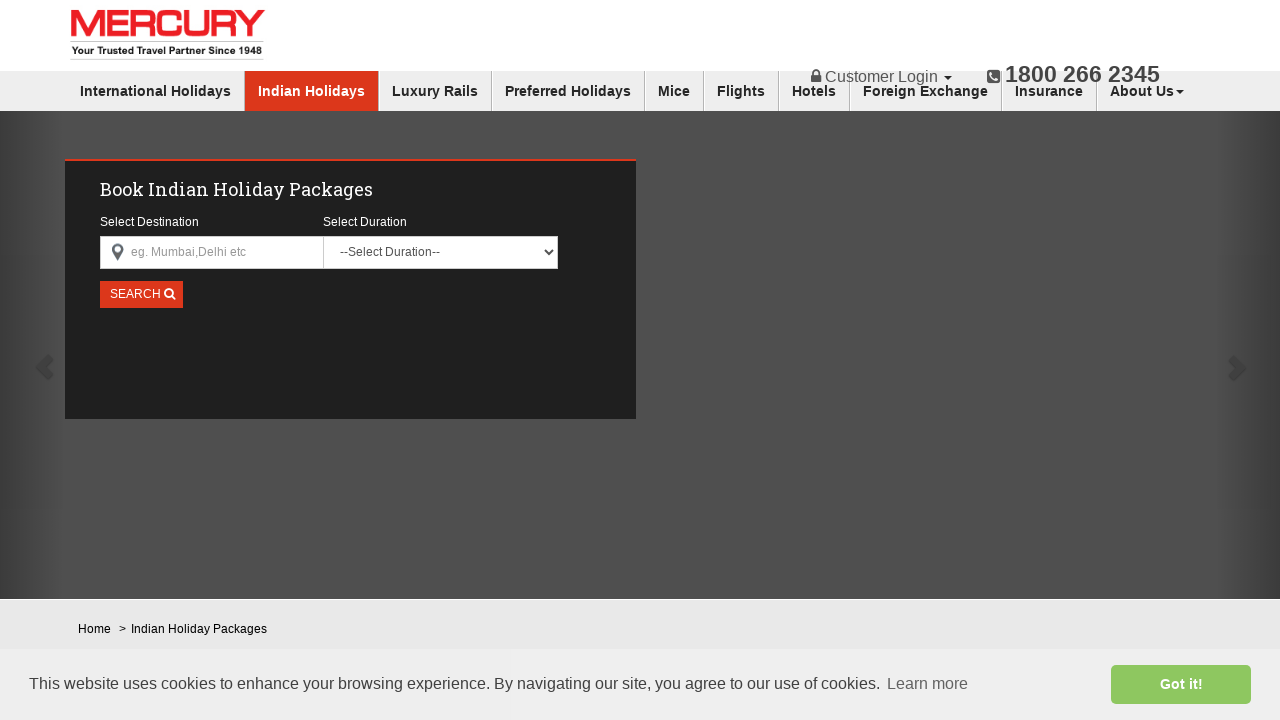

Verified that visible links are present on the page
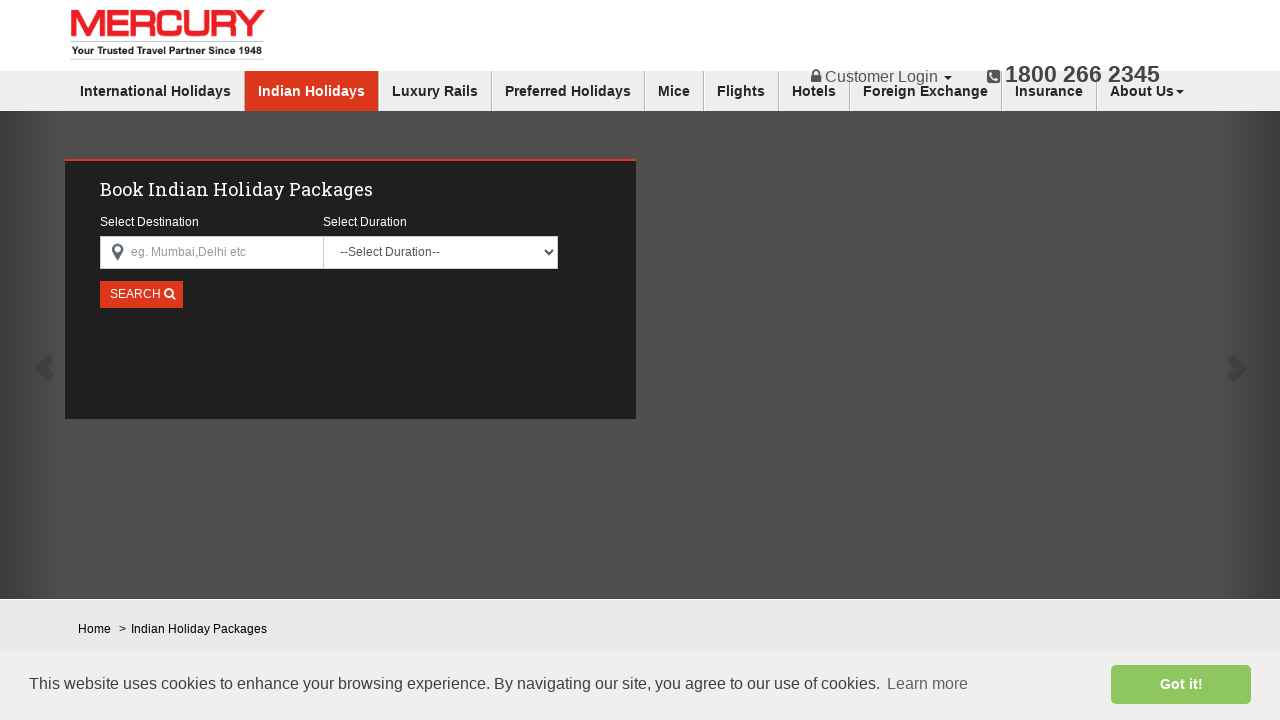

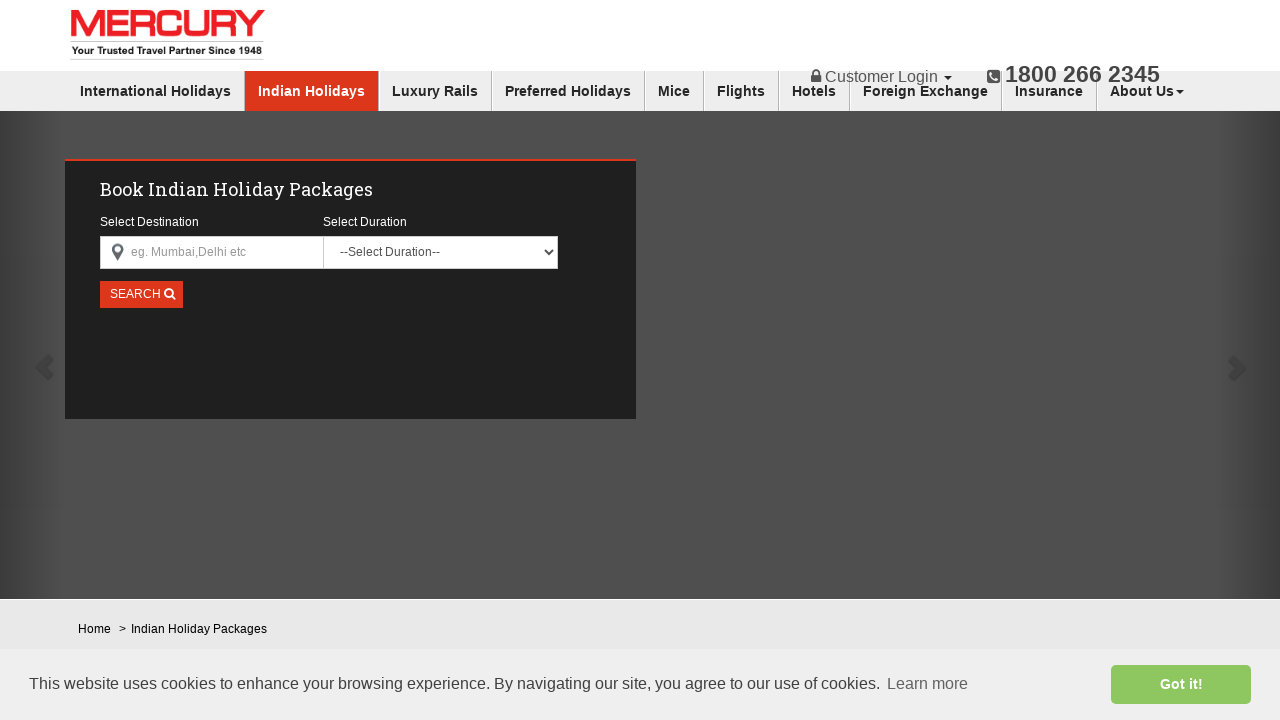